Tests editing a todo item by double-clicking it, changing the text, and pressing Enter to save.

Starting URL: https://demo.playwright.dev/todomvc

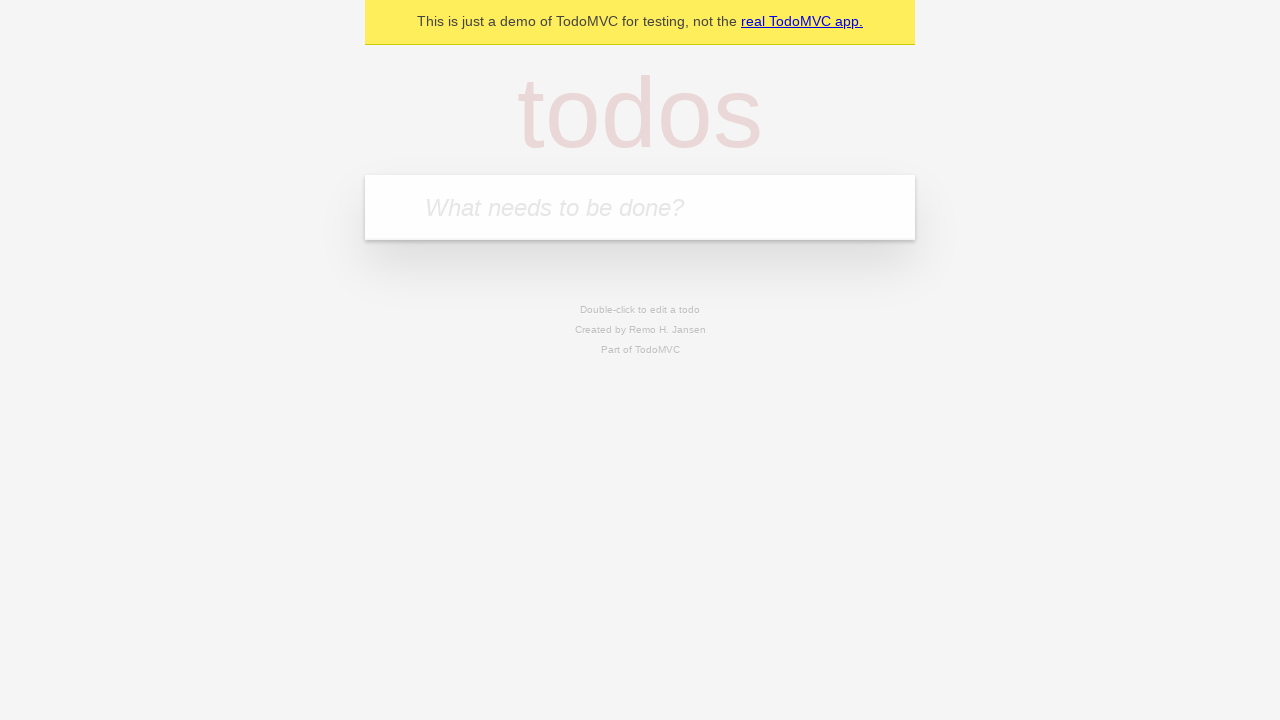

Filled todo input with 'buy some cheese' on internal:attr=[placeholder="What needs to be done?"i]
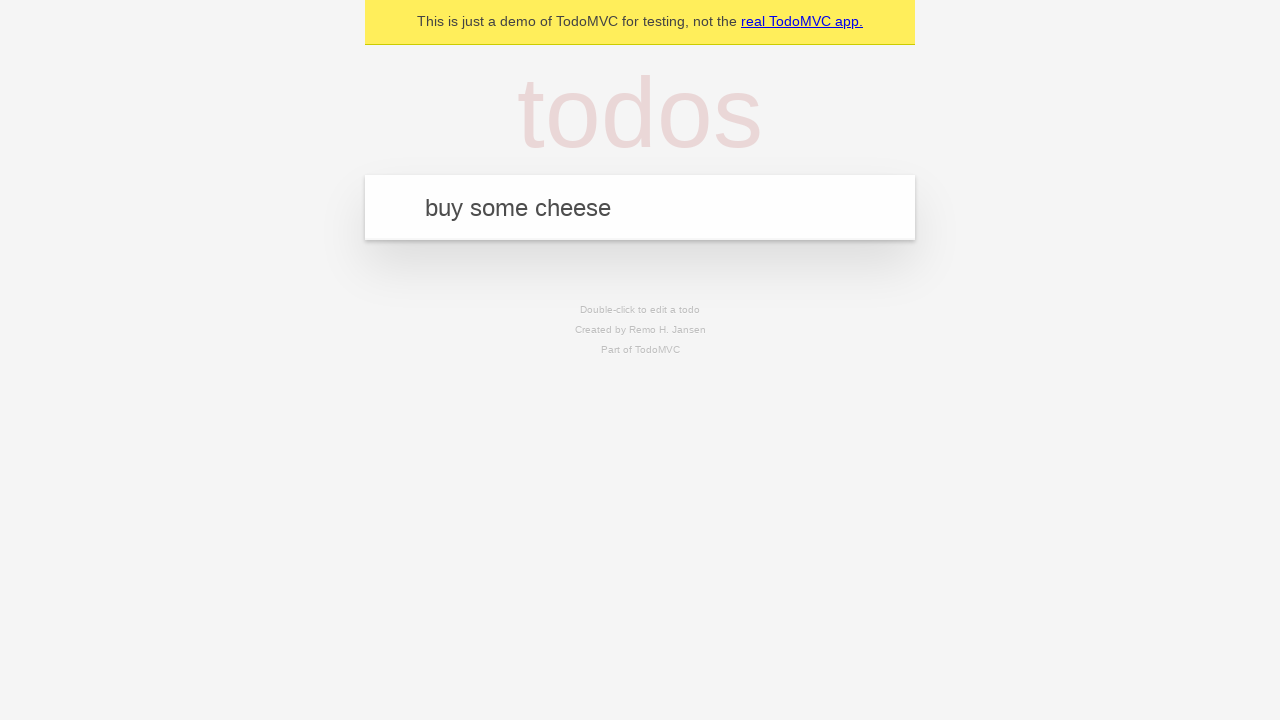

Pressed Enter to add first todo item on internal:attr=[placeholder="What needs to be done?"i]
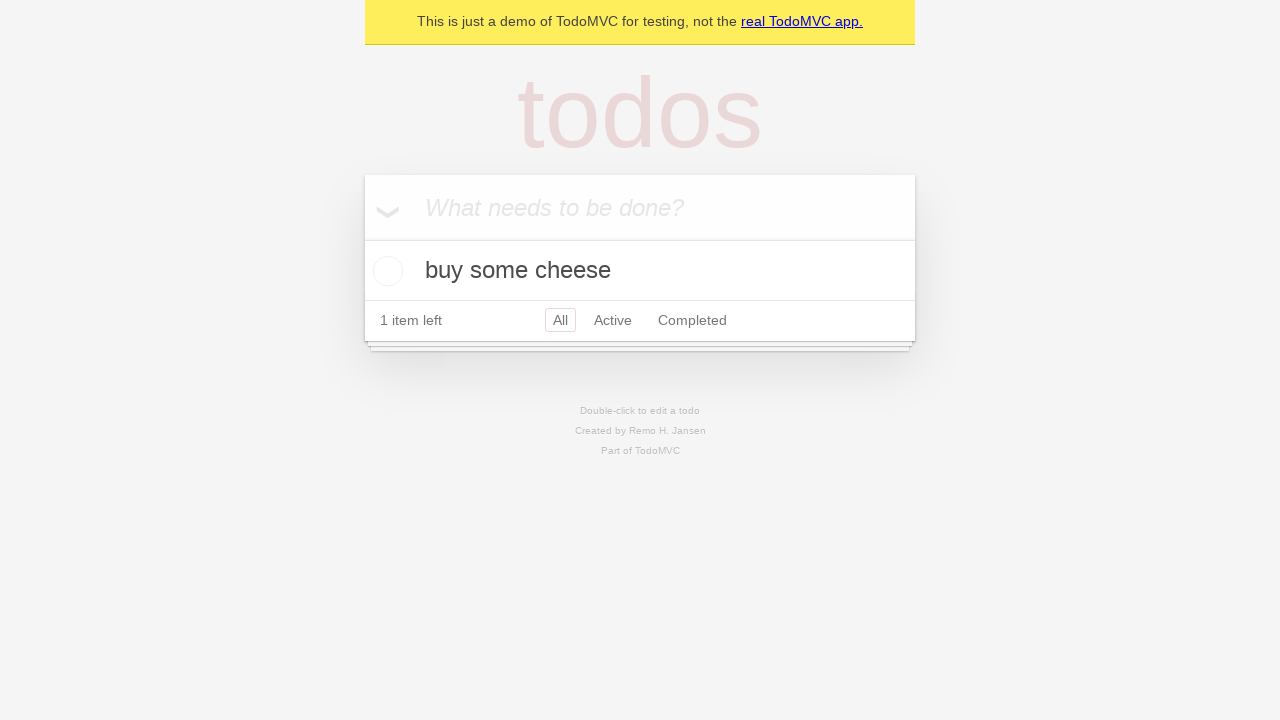

Filled todo input with 'feed the cat' on internal:attr=[placeholder="What needs to be done?"i]
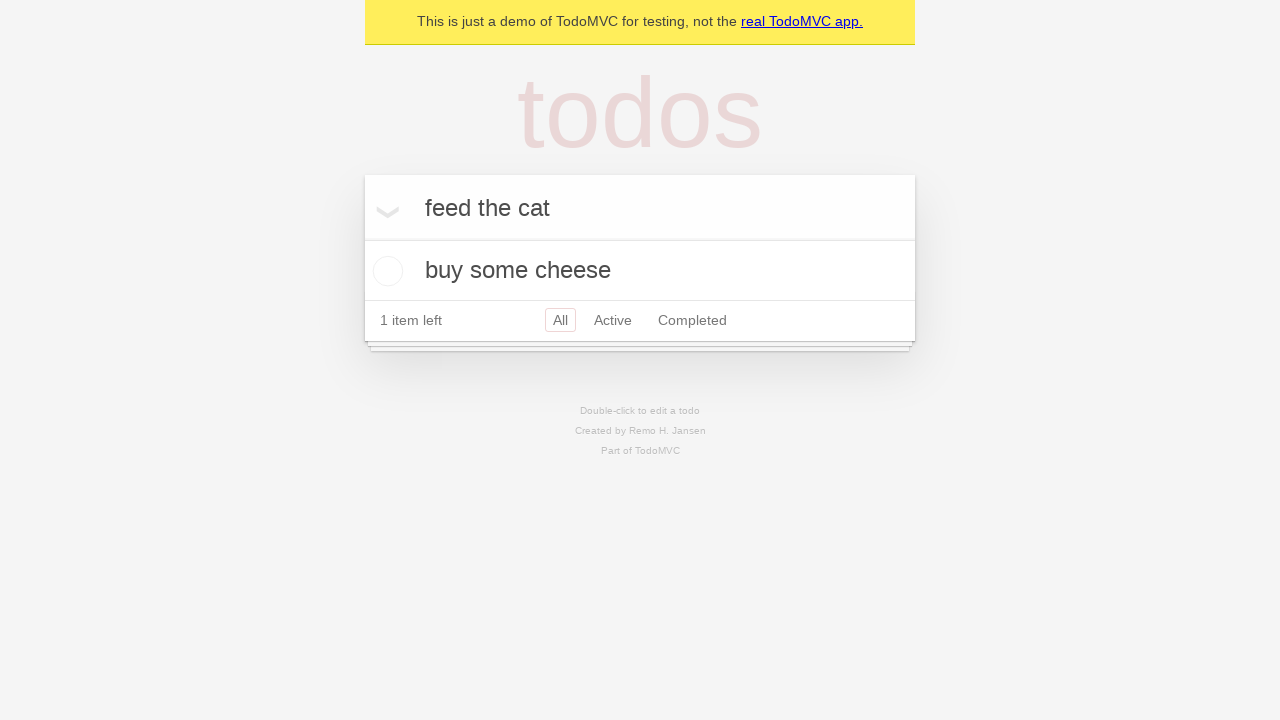

Pressed Enter to add second todo item on internal:attr=[placeholder="What needs to be done?"i]
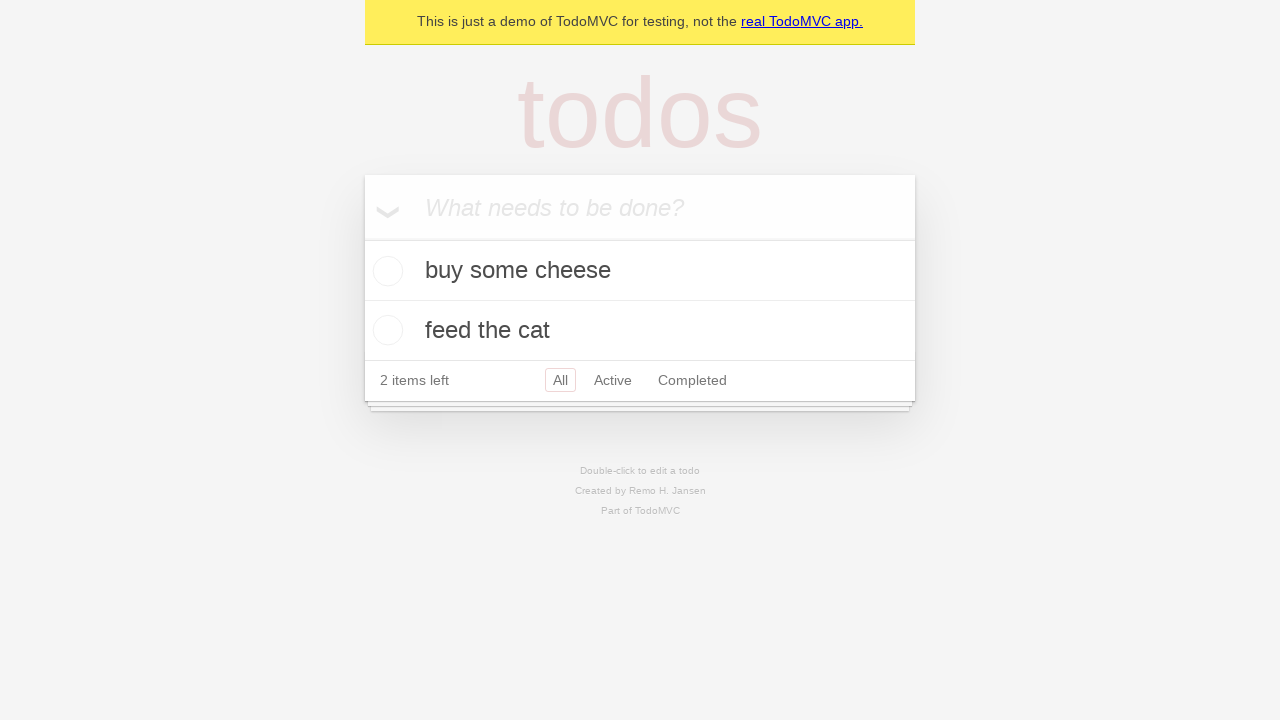

Filled todo input with 'book a doctors appointment' on internal:attr=[placeholder="What needs to be done?"i]
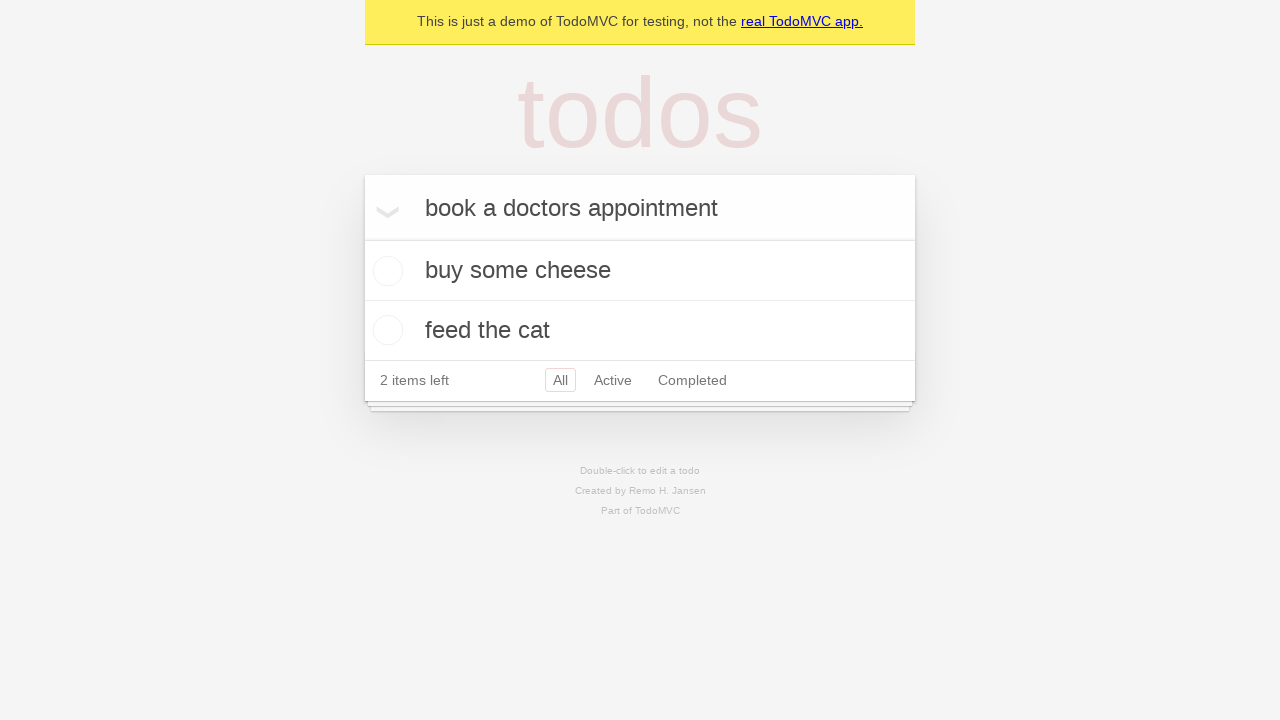

Pressed Enter to add third todo item on internal:attr=[placeholder="What needs to be done?"i]
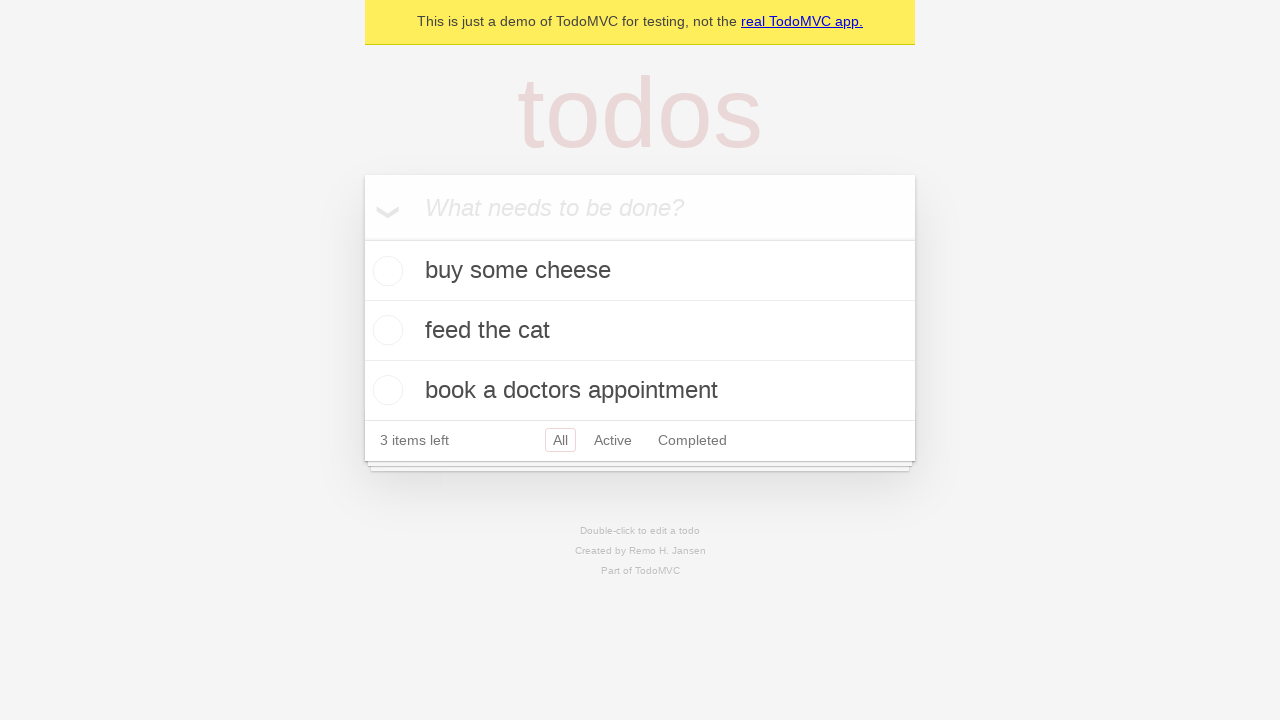

Located all todo items
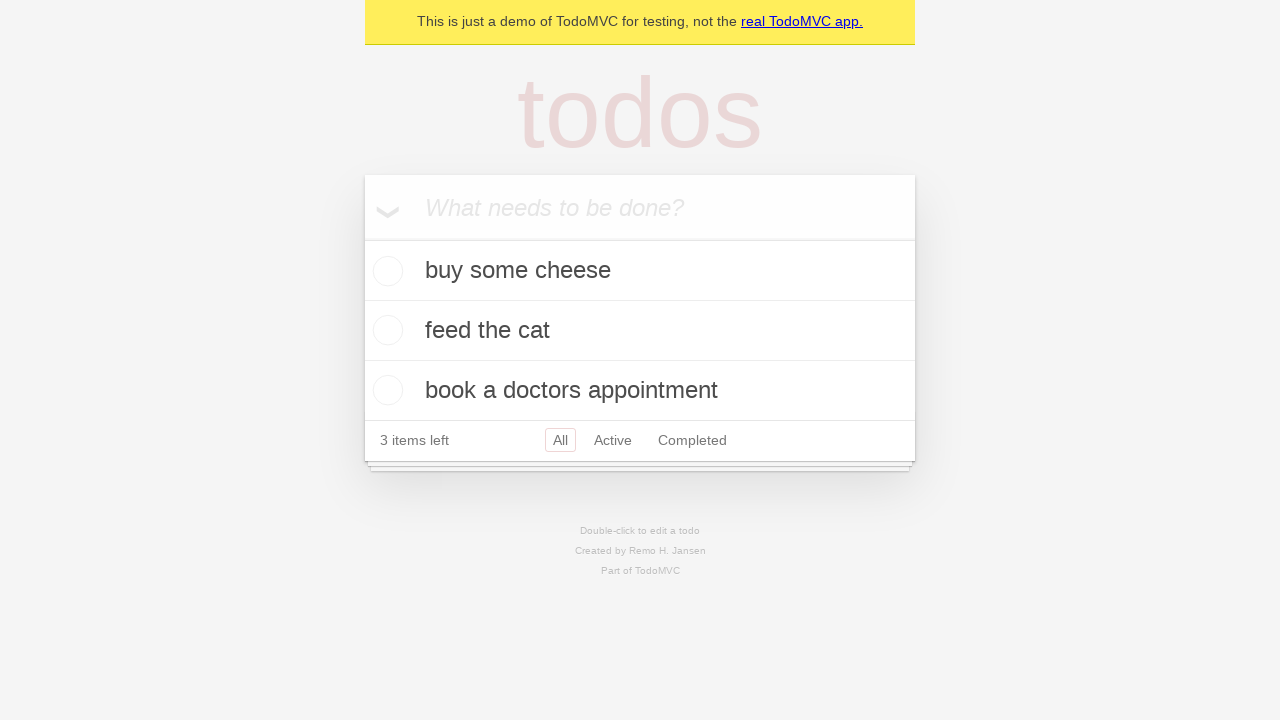

Selected the second todo item
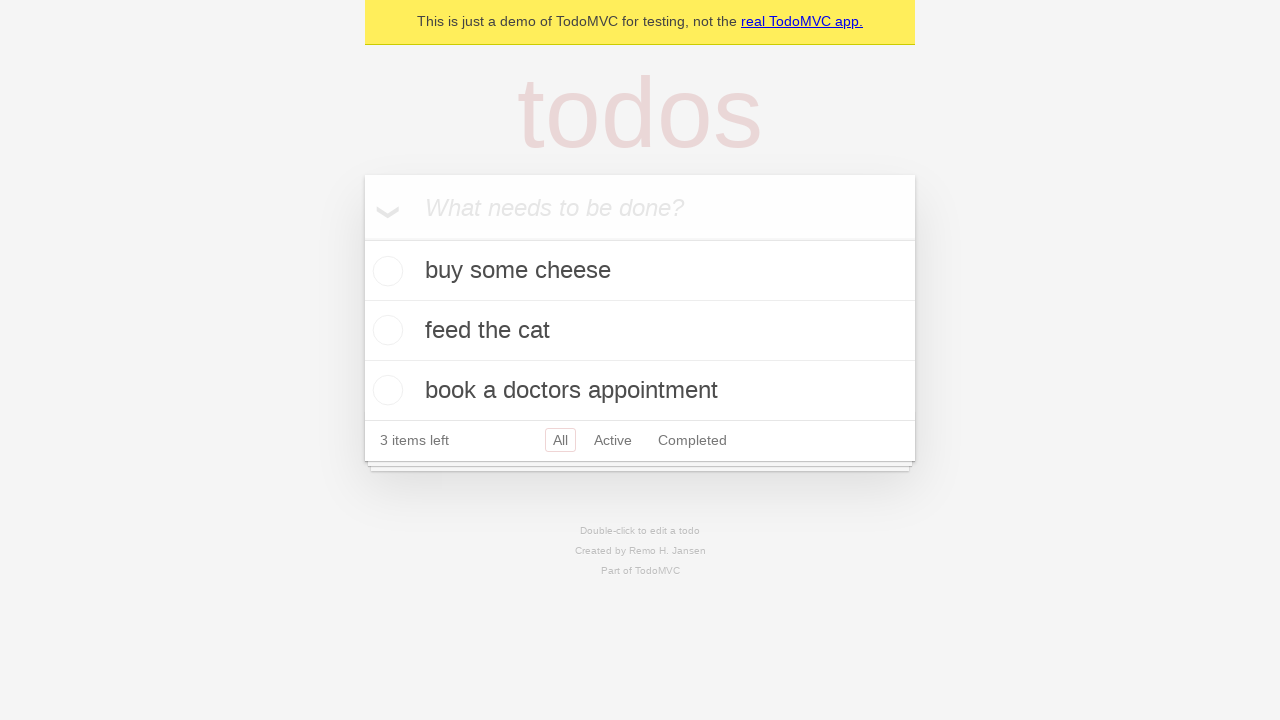

Double-clicked second todo item to enter edit mode at (640, 331) on internal:testid=[data-testid="todo-item"s] >> nth=1
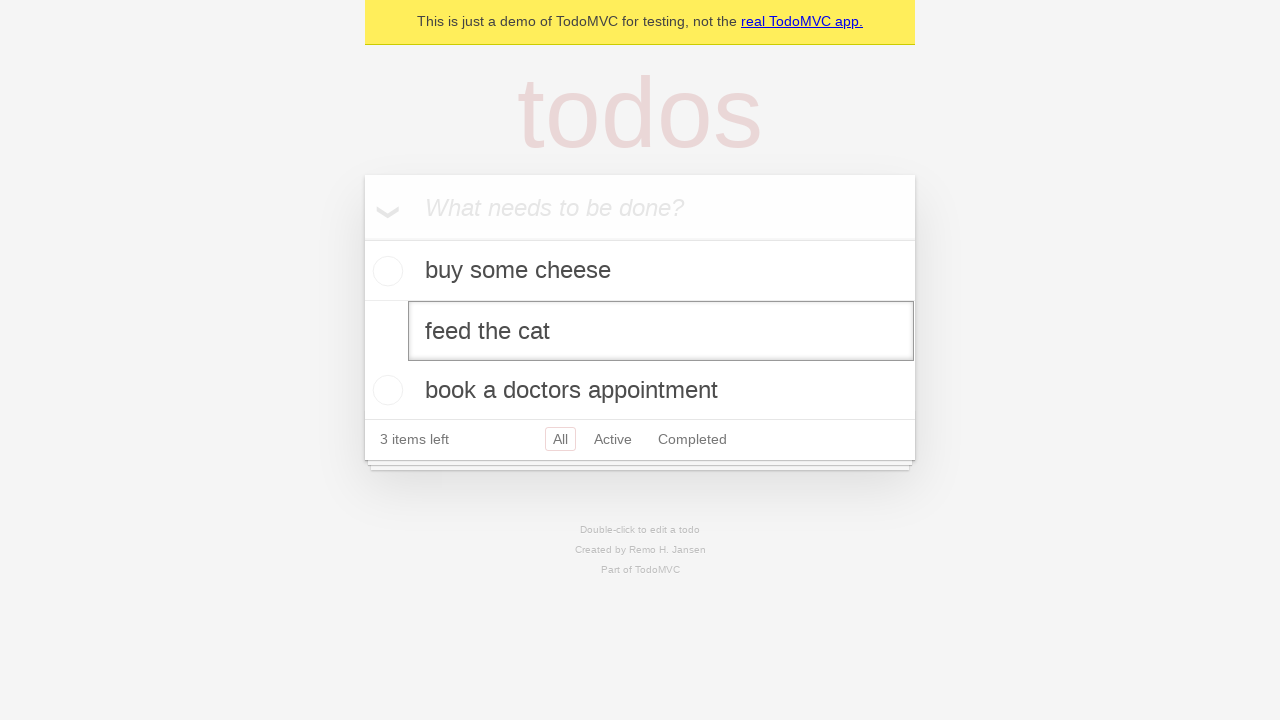

Changed todo text to 'buy some sausages' on internal:testid=[data-testid="todo-item"s] >> nth=1 >> internal:role=textbox[nam
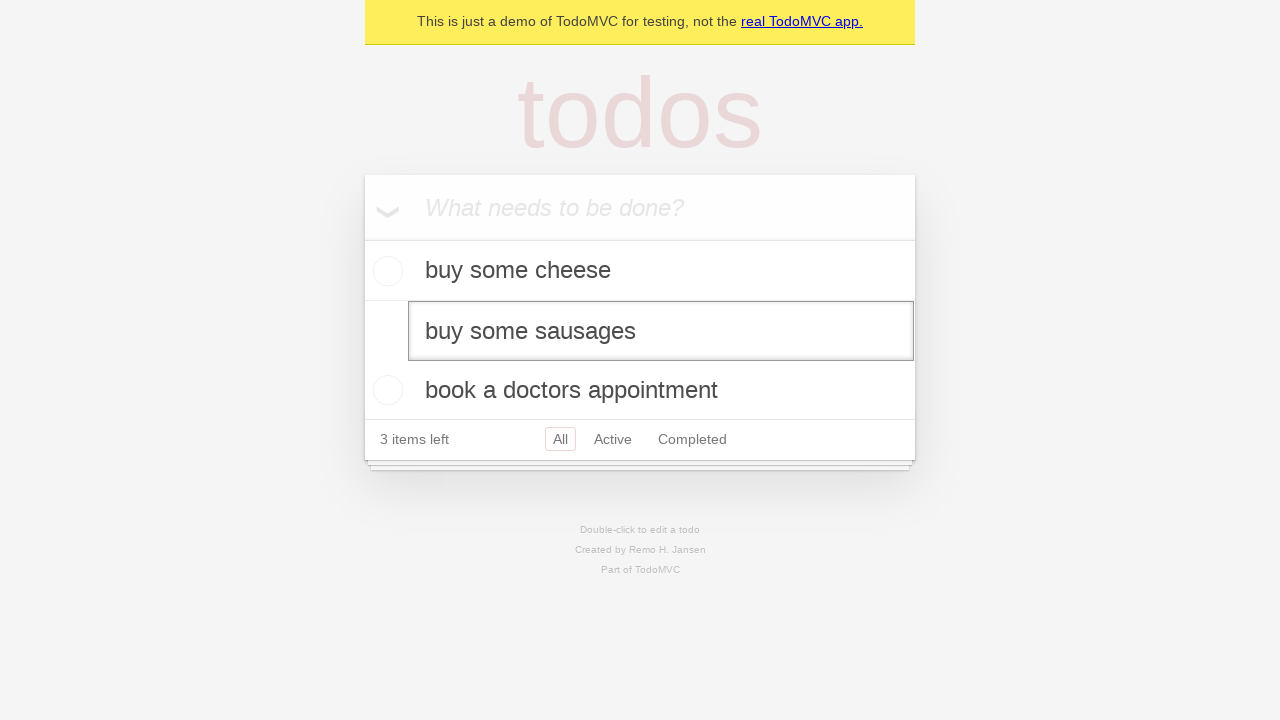

Pressed Enter to save edited todo item on internal:testid=[data-testid="todo-item"s] >> nth=1 >> internal:role=textbox[nam
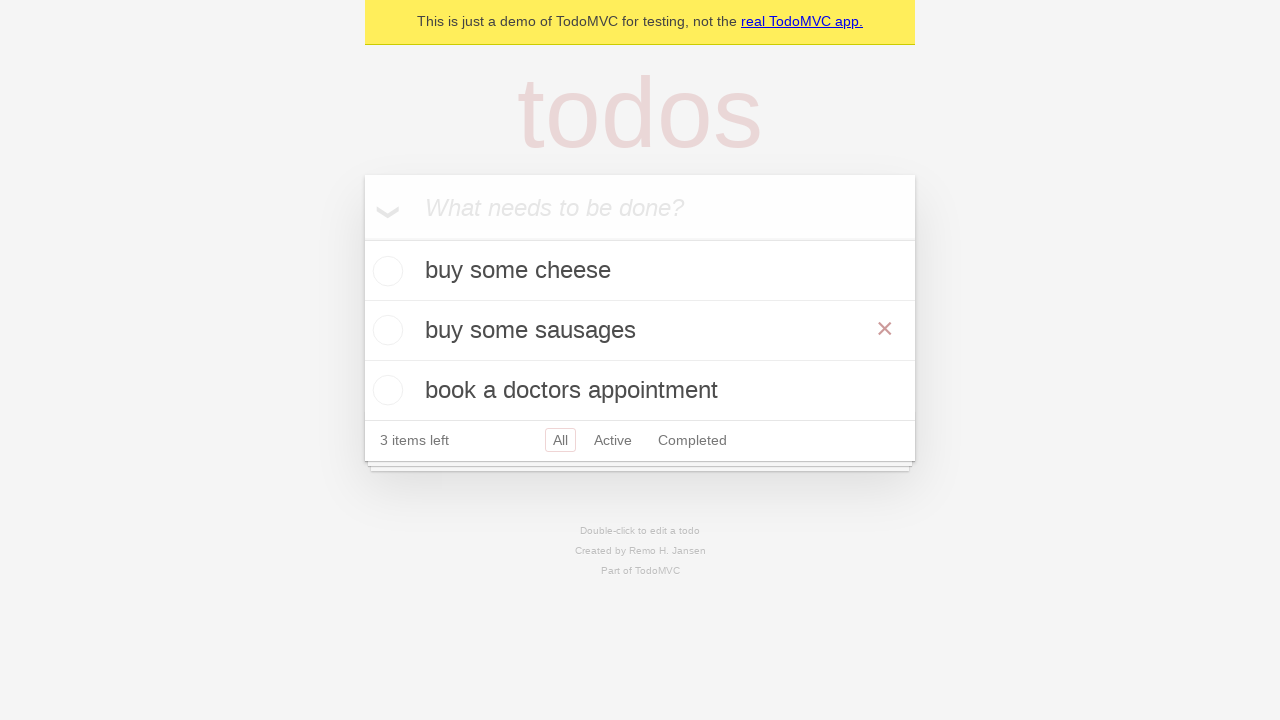

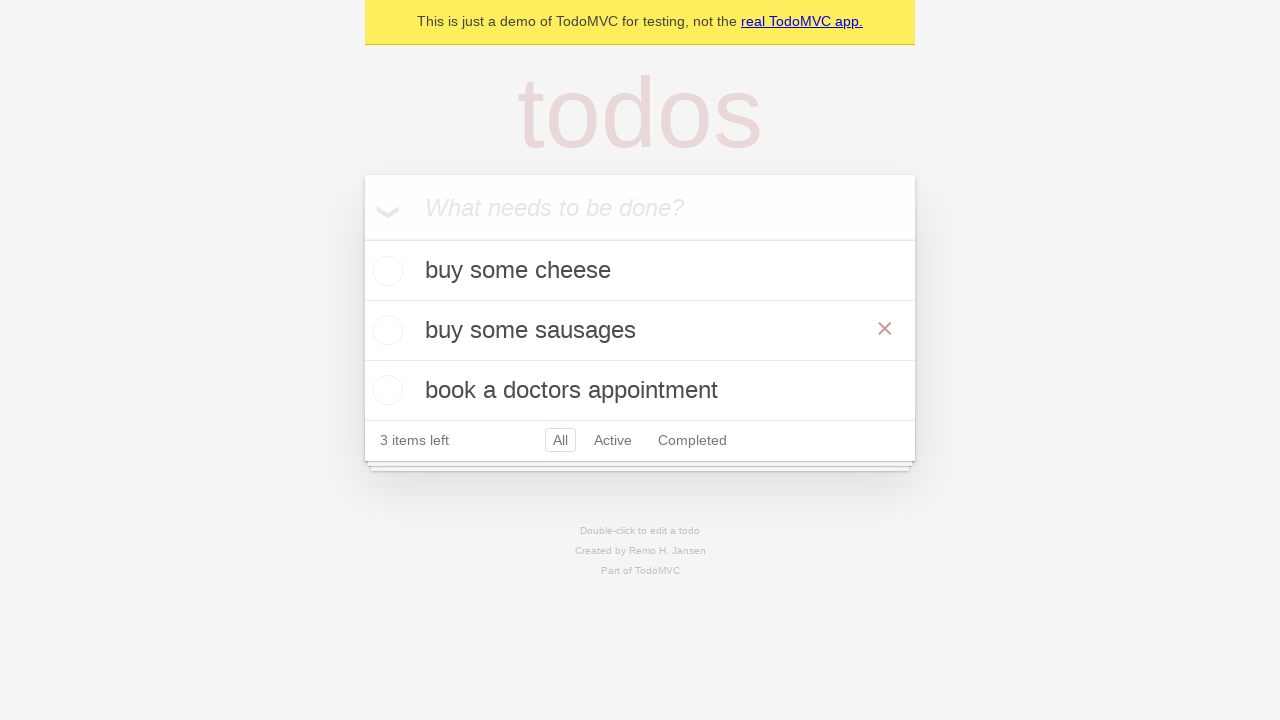